Tests that entered text is trimmed when editing a todo item

Starting URL: https://demo.playwright.dev/todomvc

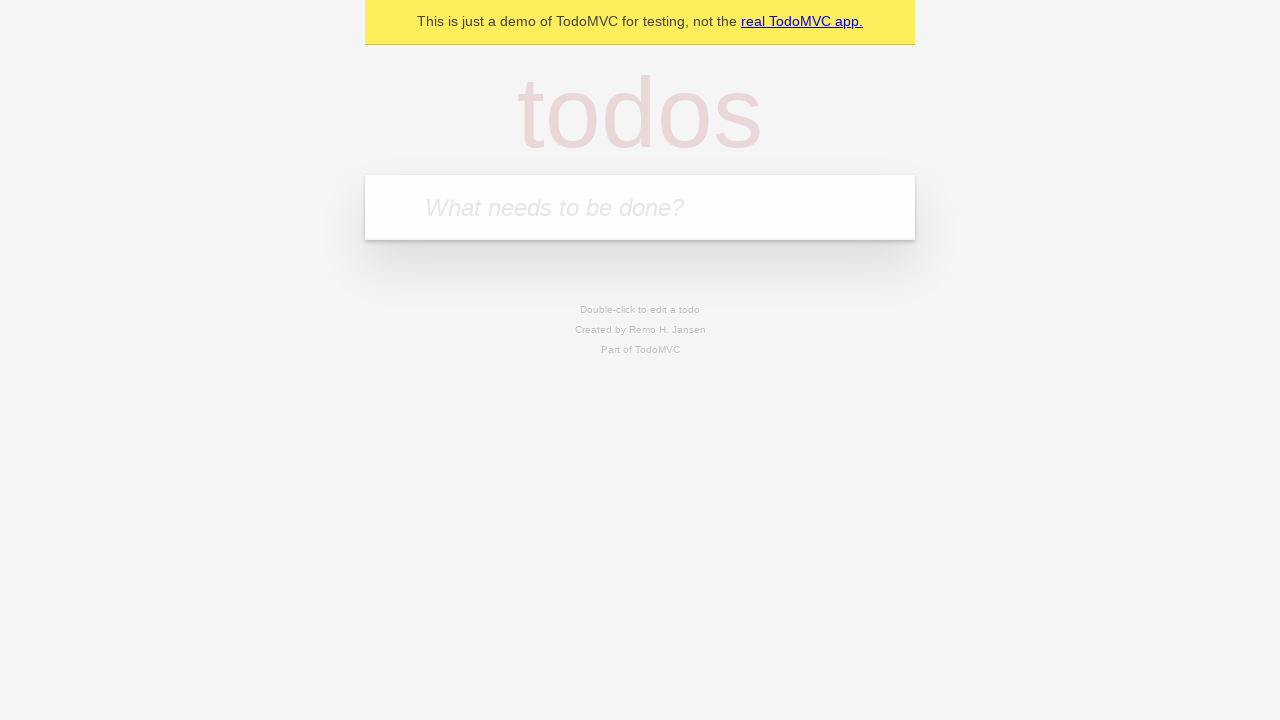

Filled todo input with 'buy some cheese' on internal:attr=[placeholder="What needs to be done?"i]
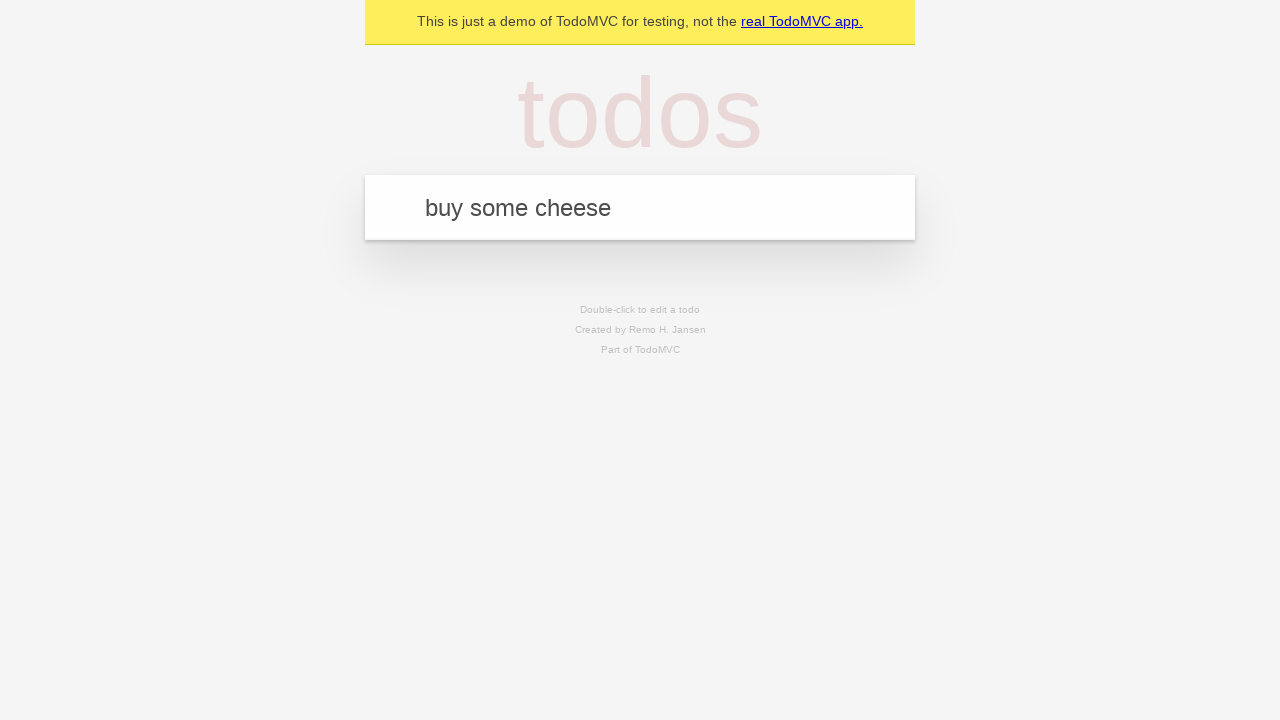

Pressed Enter to create todo 'buy some cheese' on internal:attr=[placeholder="What needs to be done?"i]
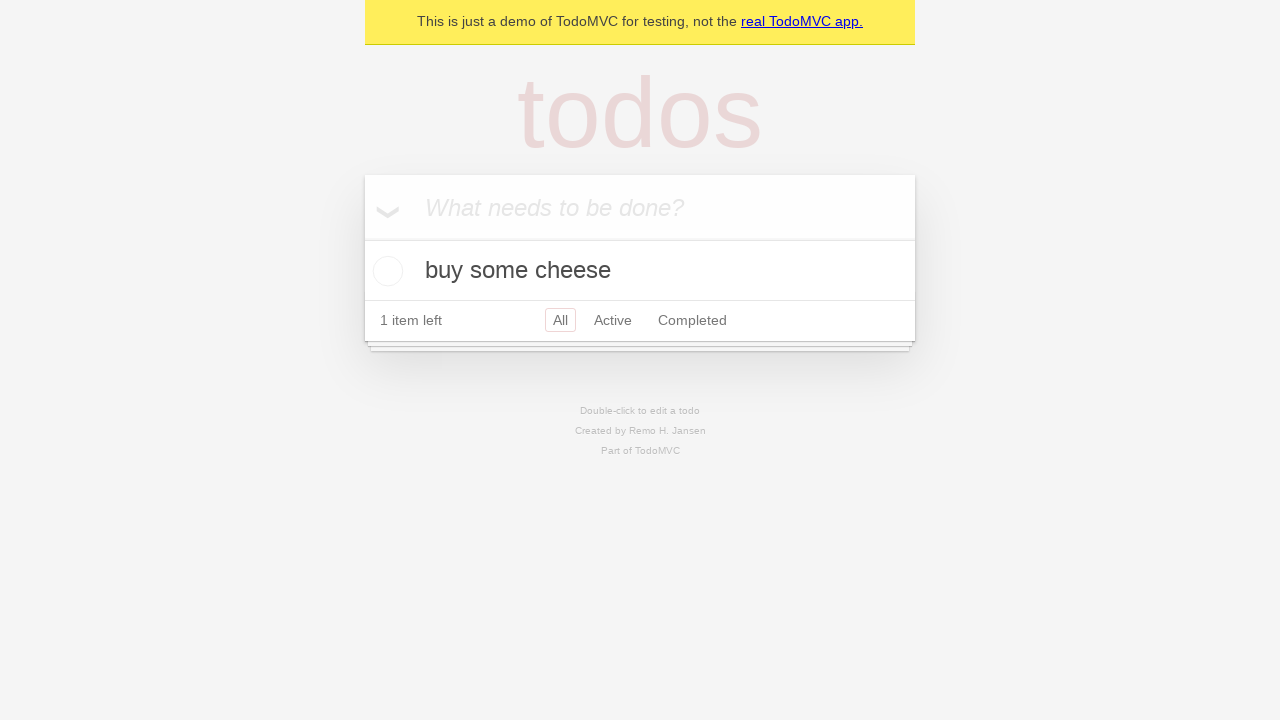

Filled todo input with 'feed the cat' on internal:attr=[placeholder="What needs to be done?"i]
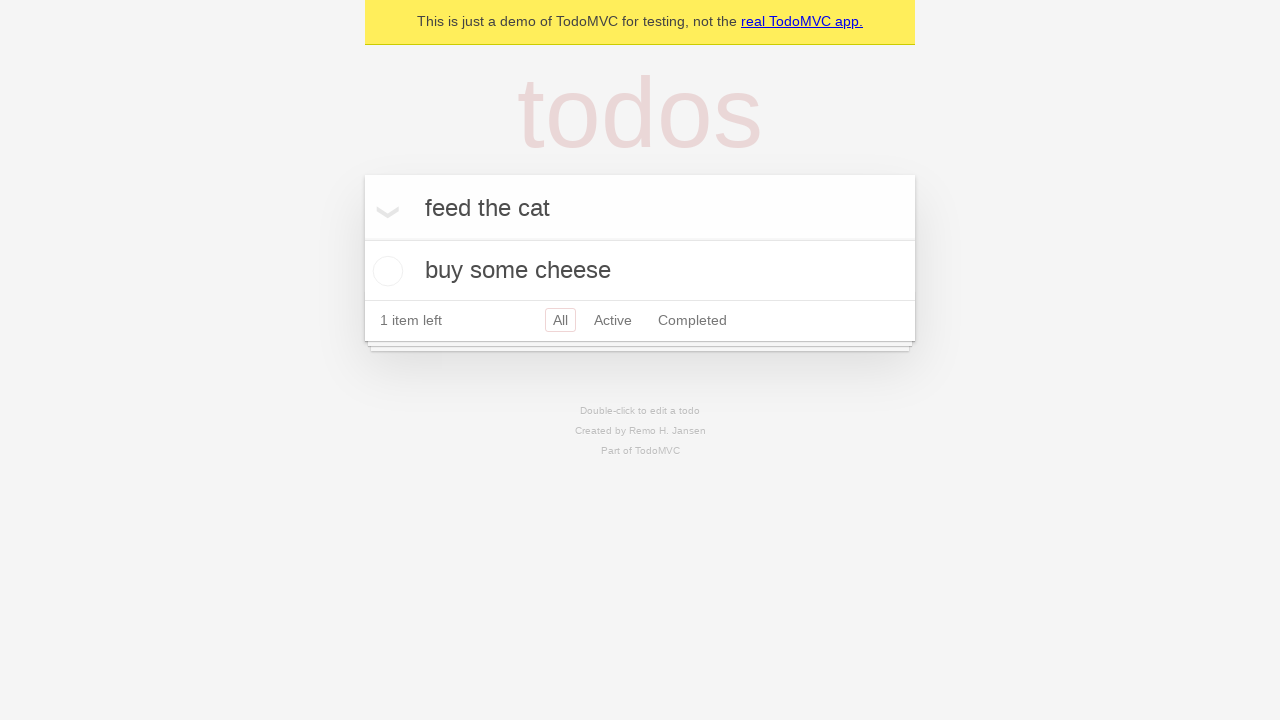

Pressed Enter to create todo 'feed the cat' on internal:attr=[placeholder="What needs to be done?"i]
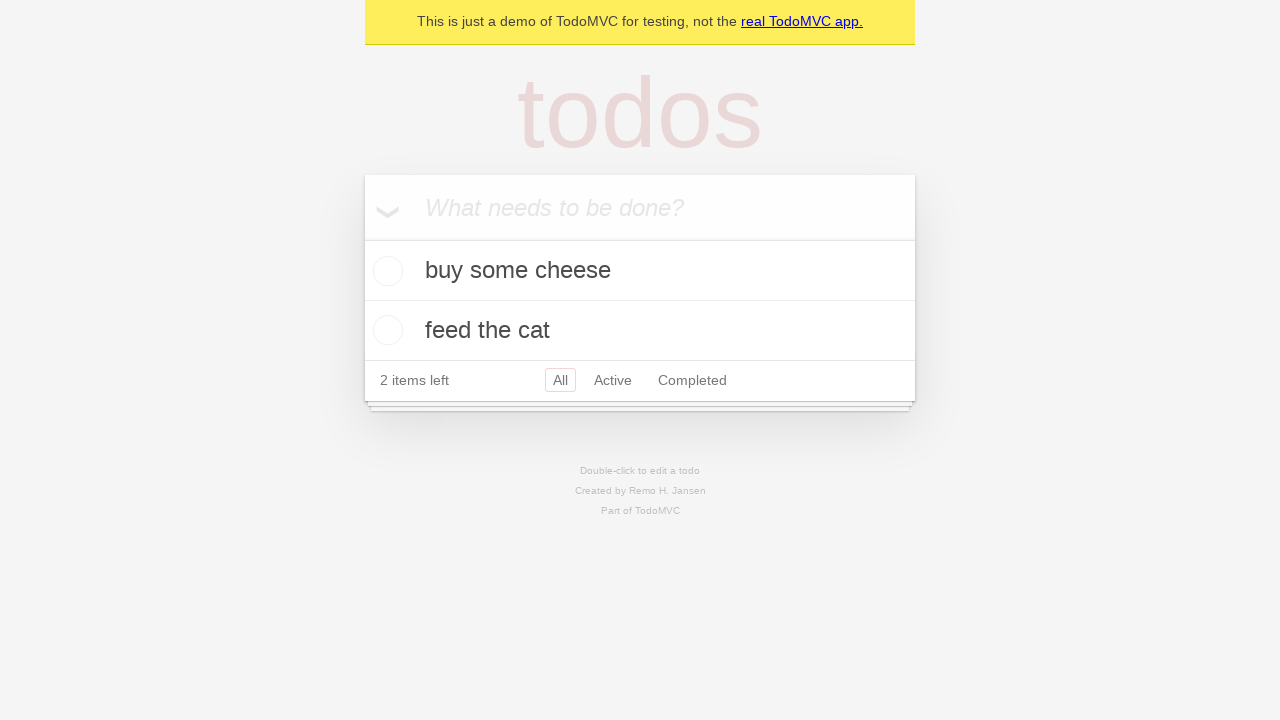

Filled todo input with 'book a doctors appointment' on internal:attr=[placeholder="What needs to be done?"i]
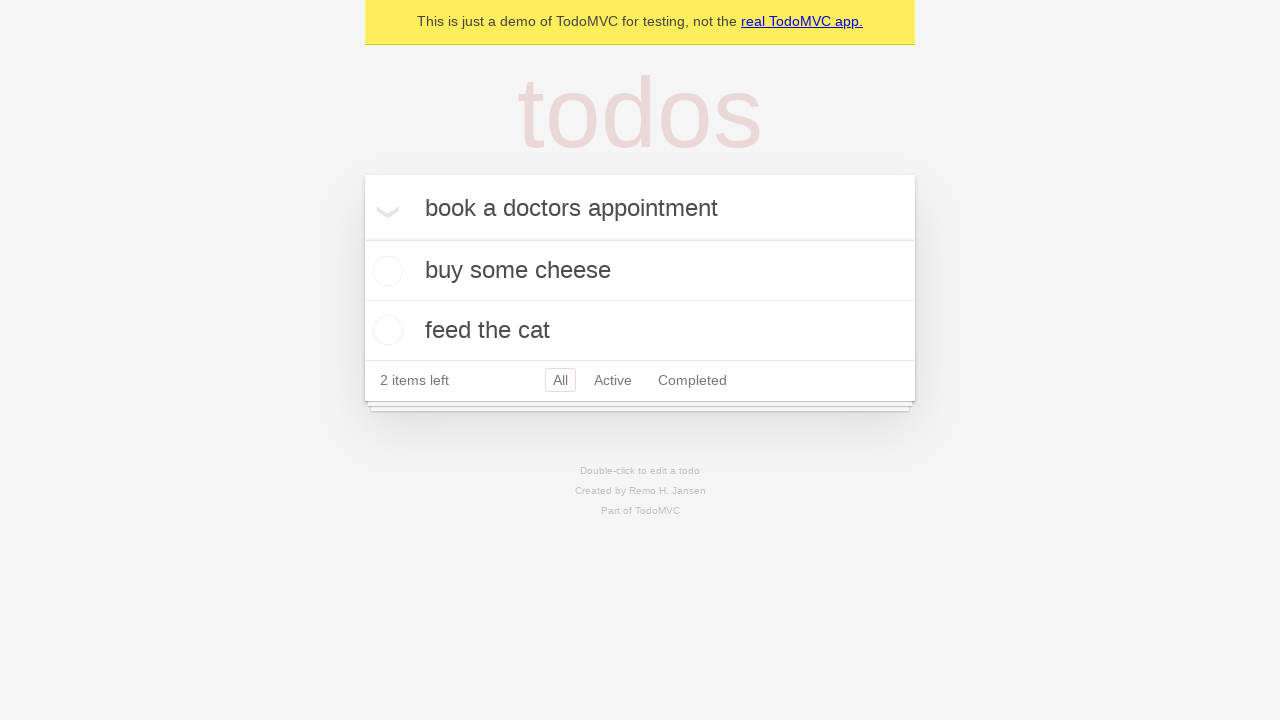

Pressed Enter to create todo 'book a doctors appointment' on internal:attr=[placeholder="What needs to be done?"i]
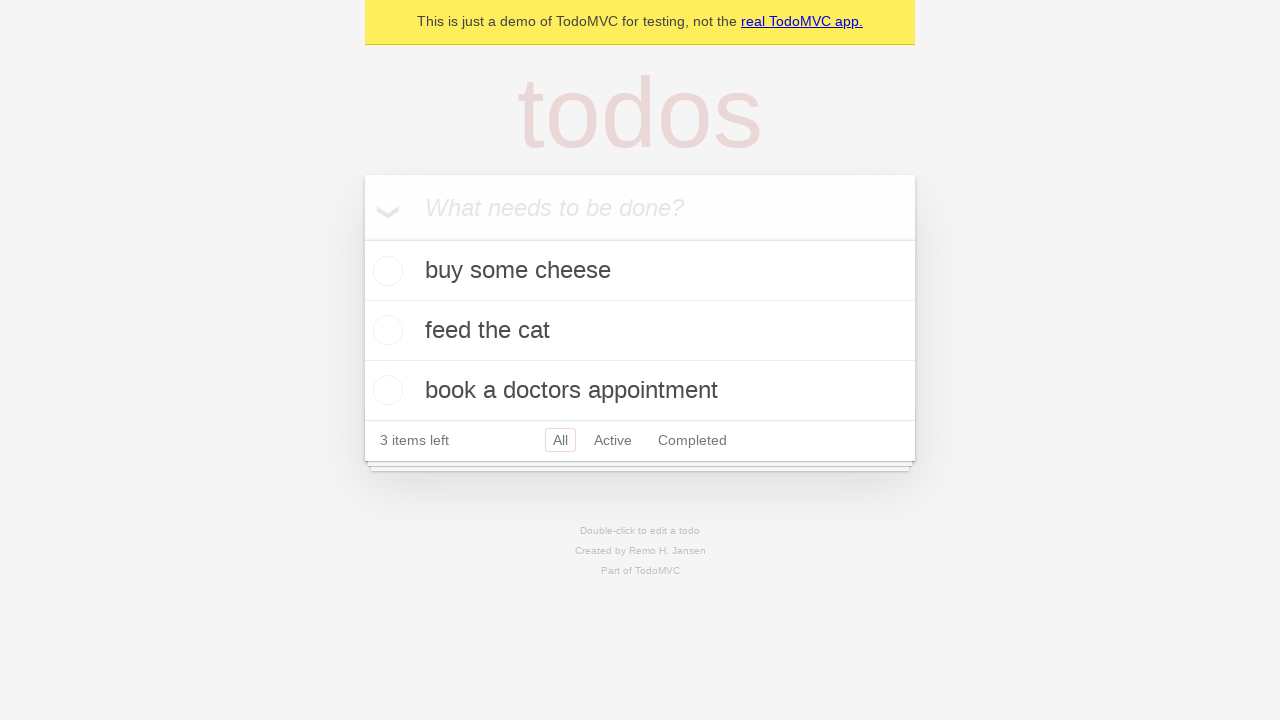

Double-clicked second todo item to enter edit mode at (640, 331) on internal:testid=[data-testid="todo-item"s] >> nth=1
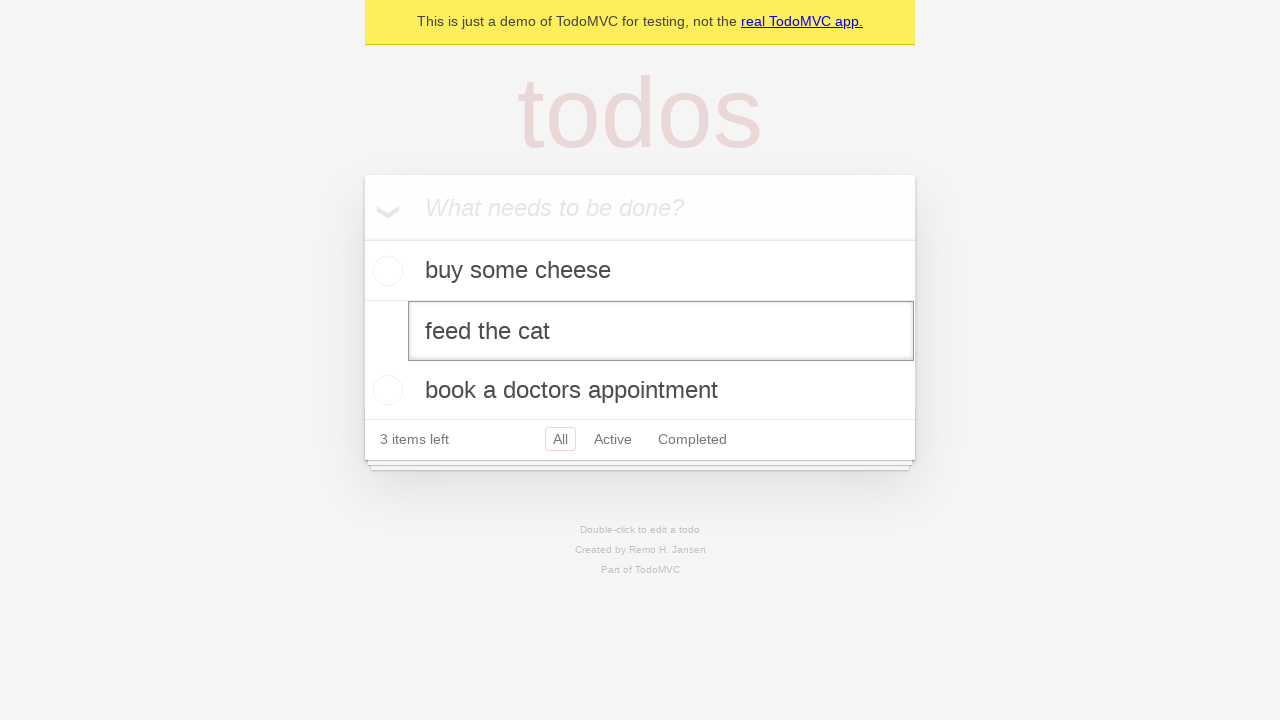

Filled edit field with text containing leading and trailing spaces on internal:testid=[data-testid="todo-item"s] >> nth=1 >> internal:role=textbox[nam
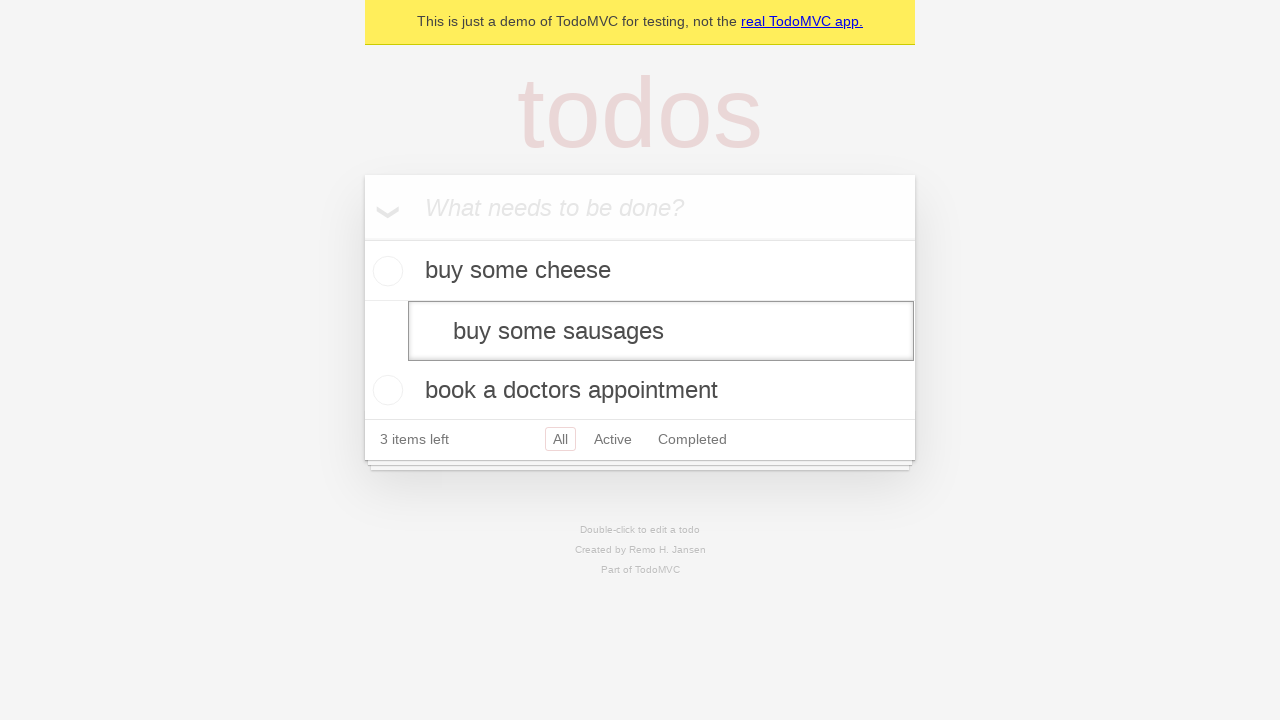

Pressed Enter to save edited todo item with trimmed text on internal:testid=[data-testid="todo-item"s] >> nth=1 >> internal:role=textbox[nam
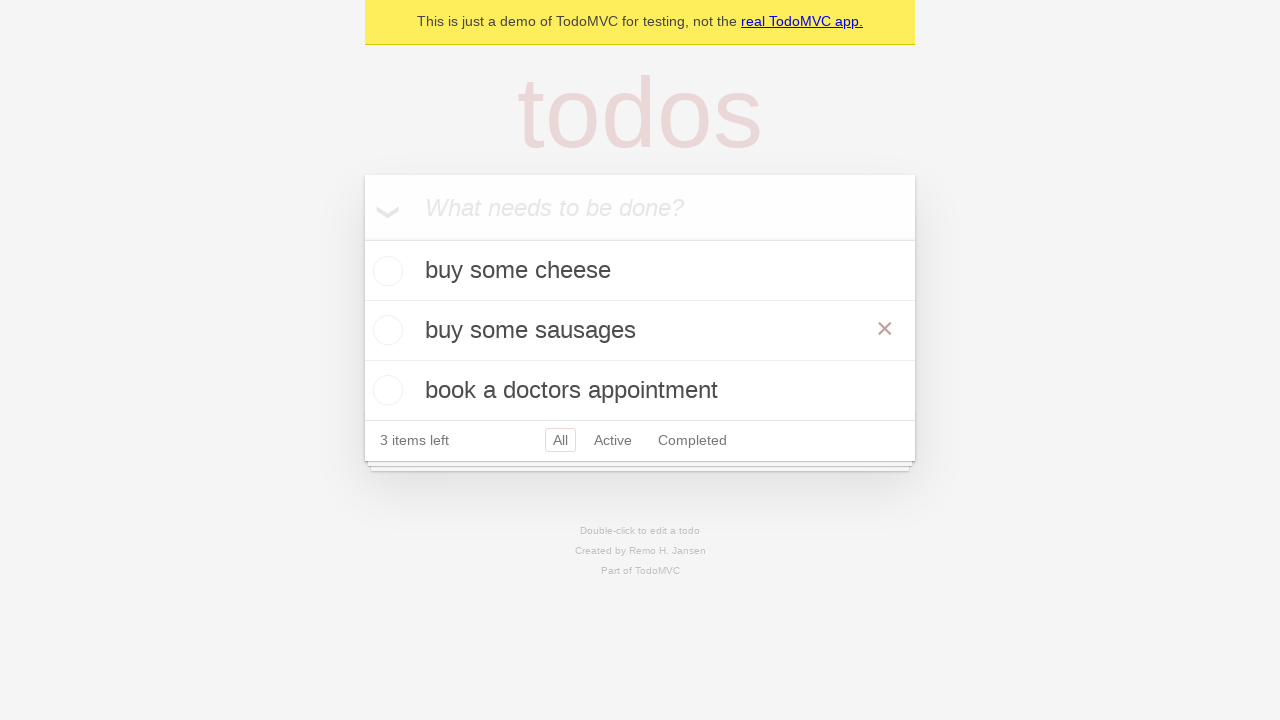

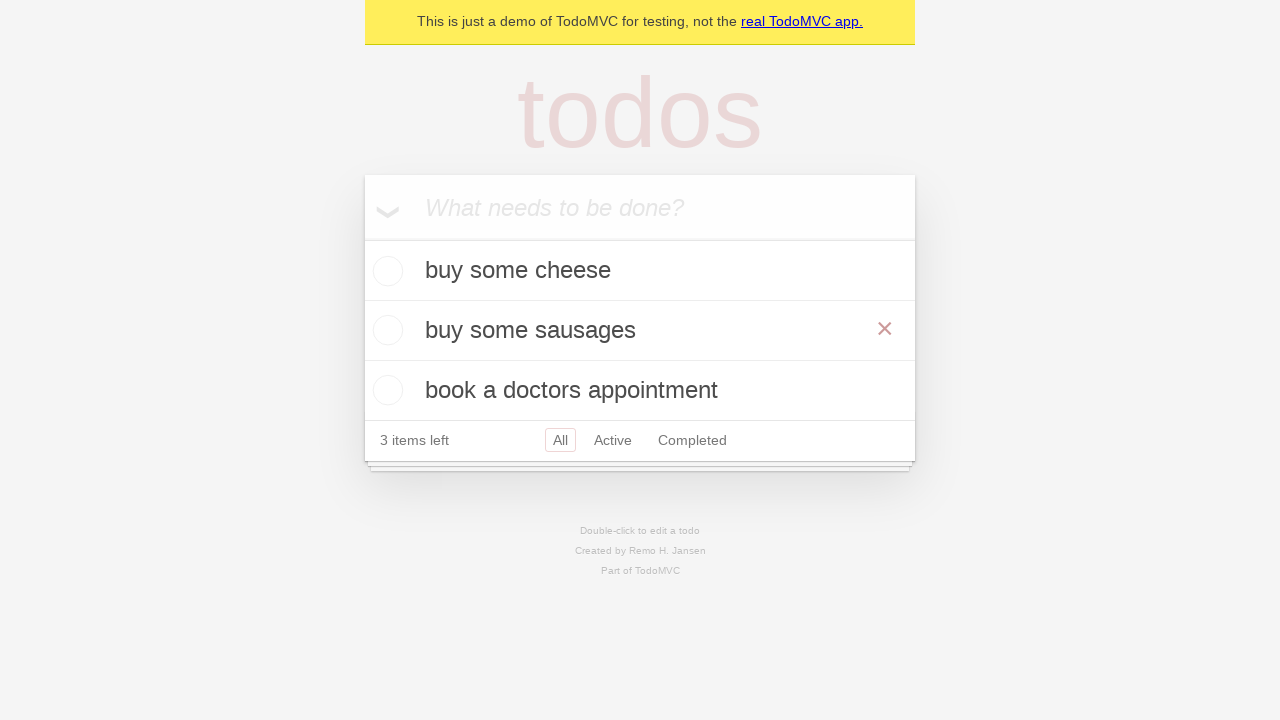